Tests checkbox interaction on a dynamic controls page by checking the initial state and then clicking to toggle it

Starting URL: https://v1.training-support.net/selenium/dynamic-controls

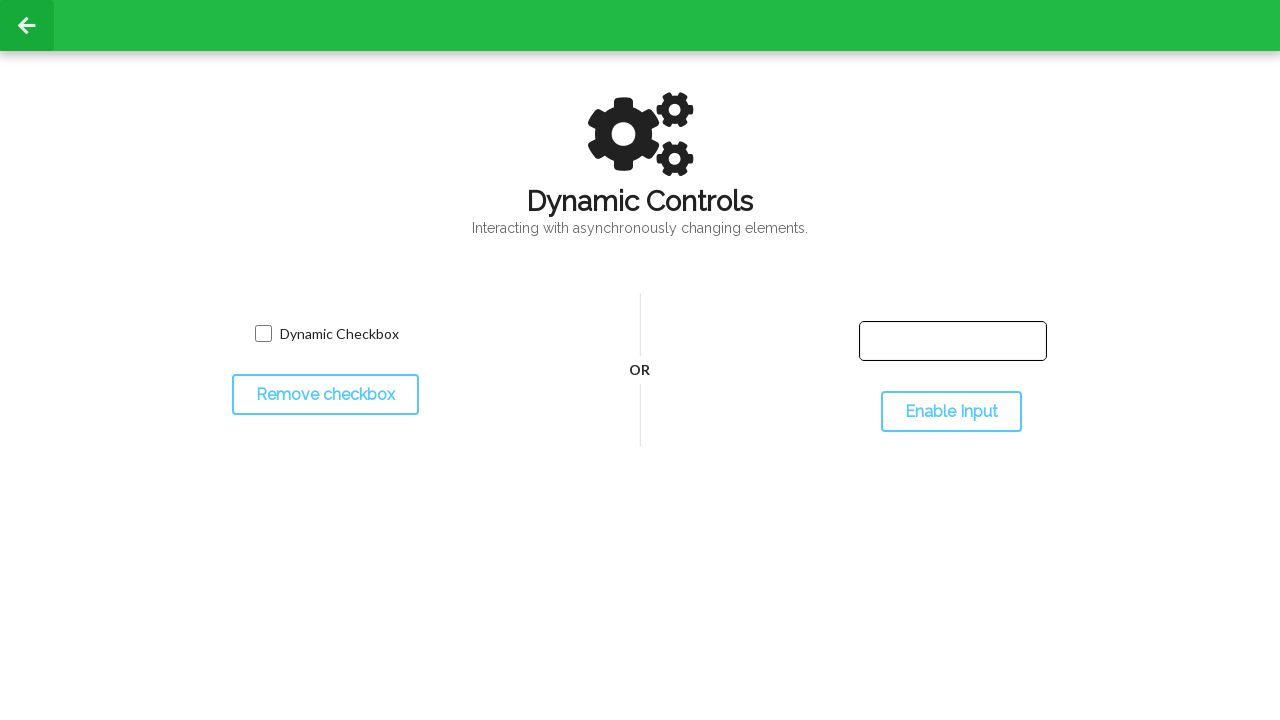

Navigated to dynamic controls page
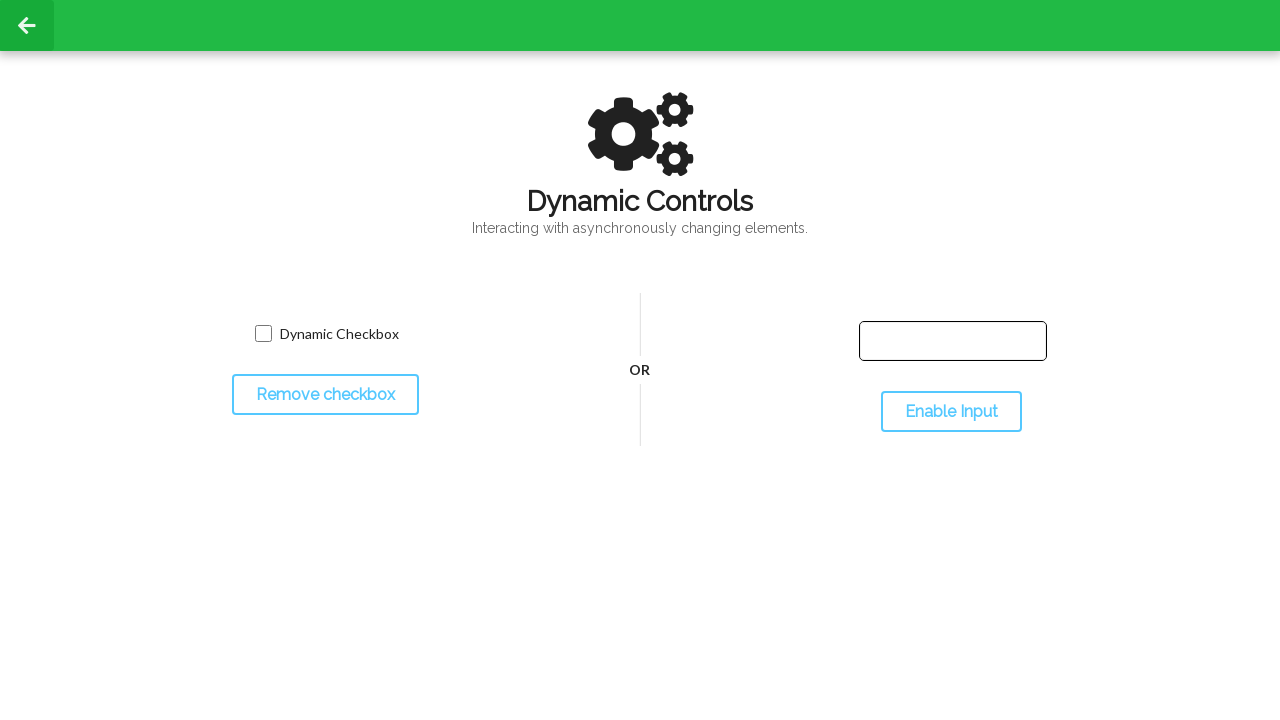

Located checkbox element
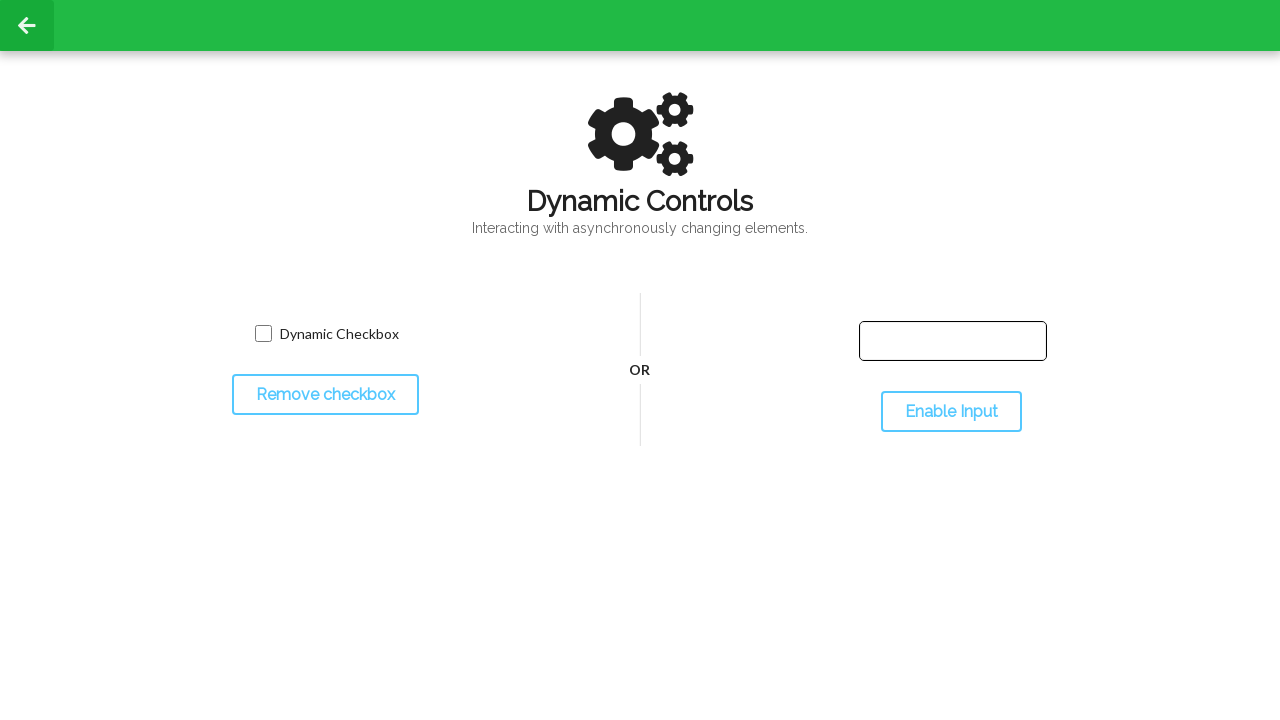

Checked initial checkbox state: False
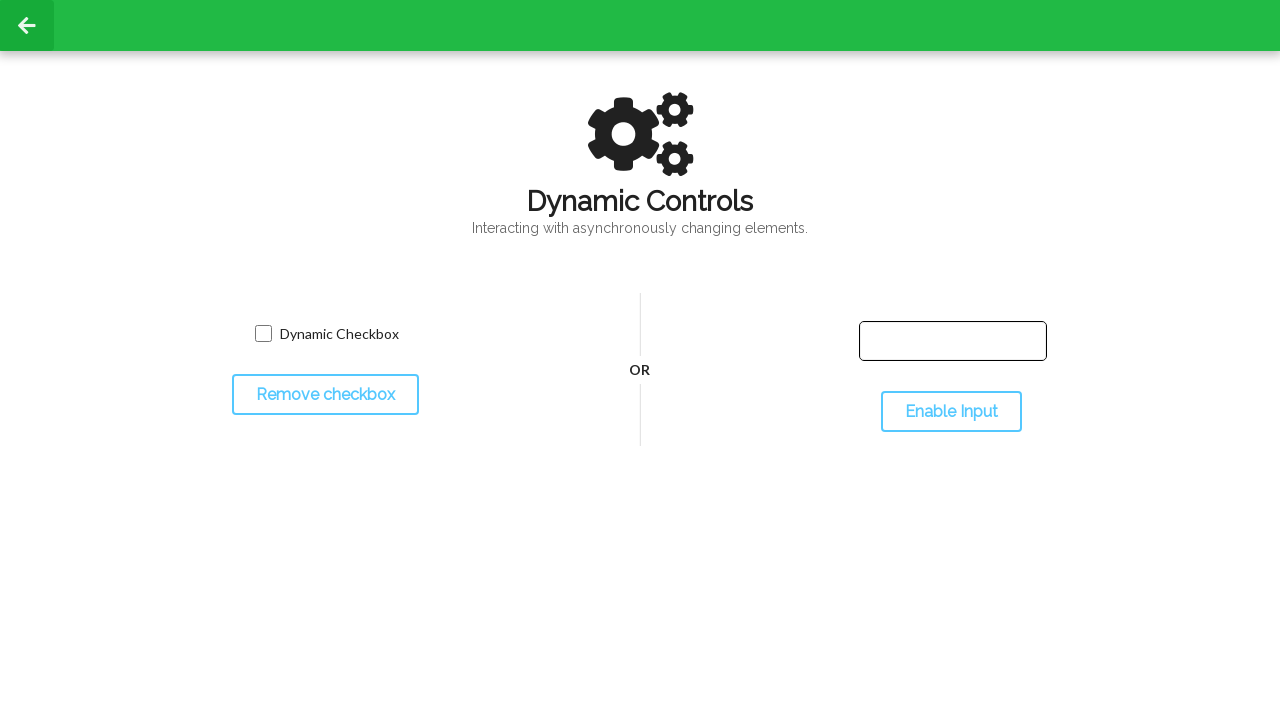

Clicked checkbox to toggle state at (263, 334) on xpath=/html/body/div[3]/div/div[1]/div[1]/input
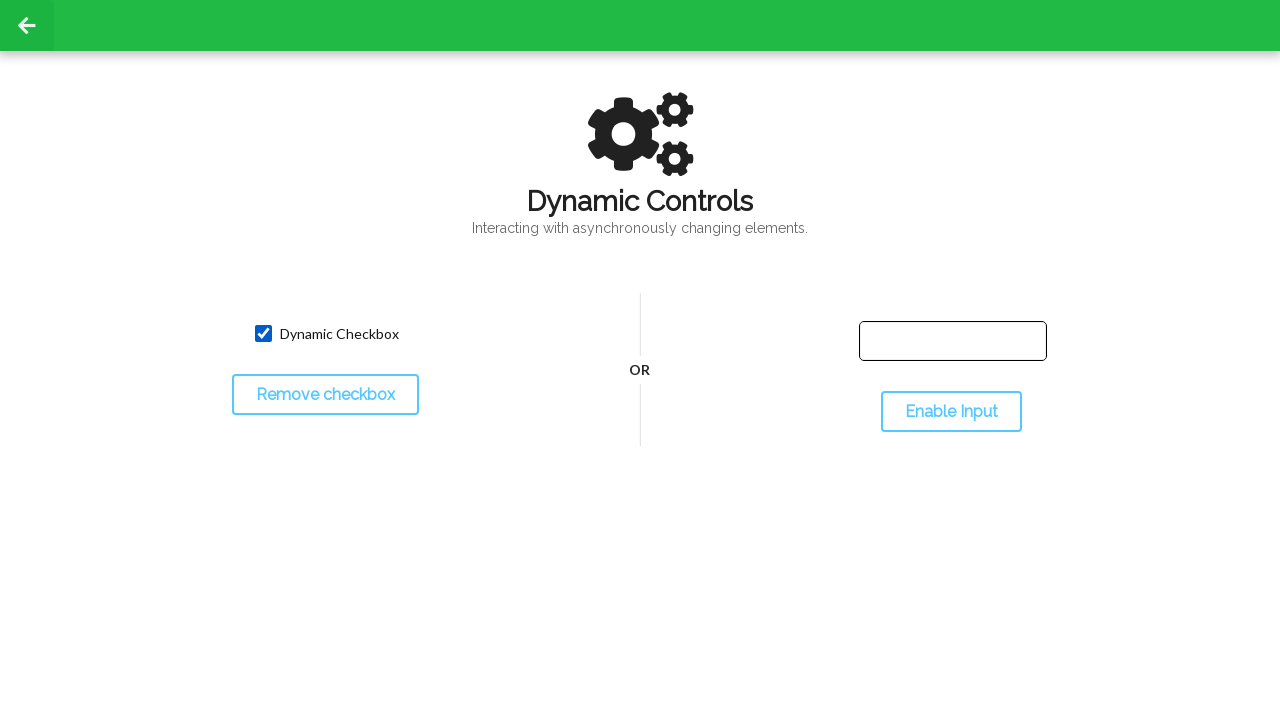

Verified checkbox state after toggle: True
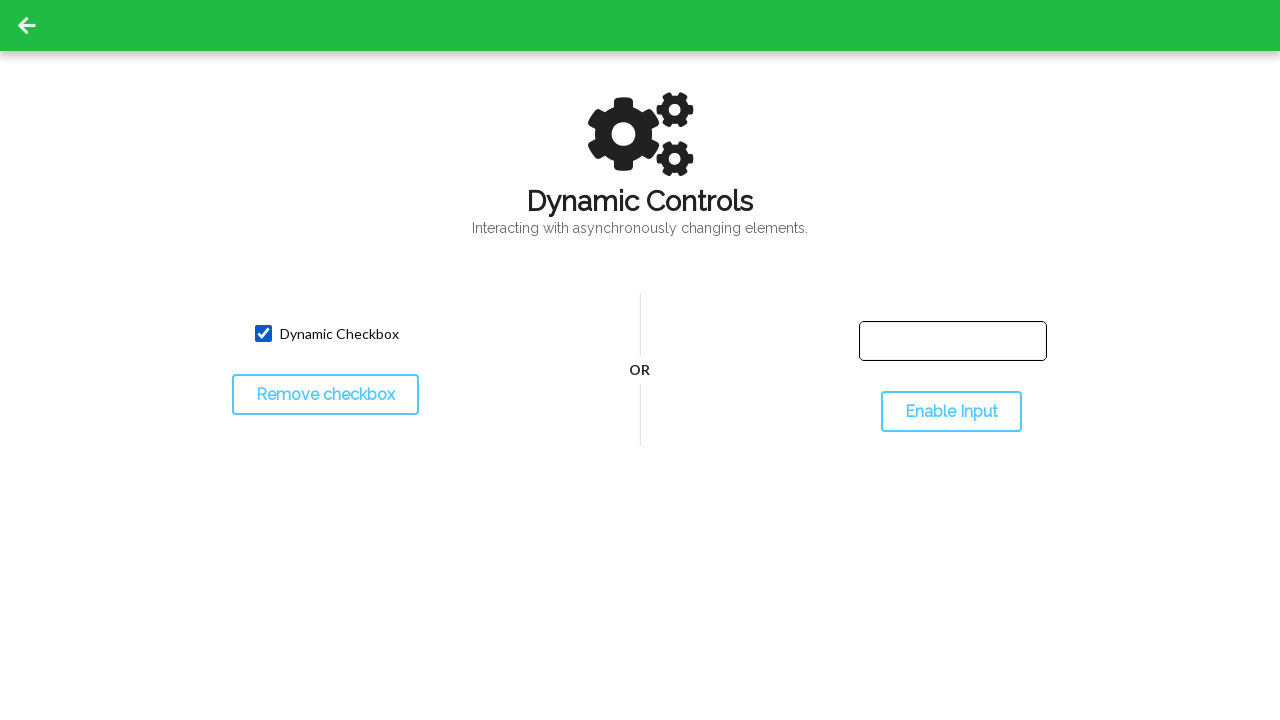

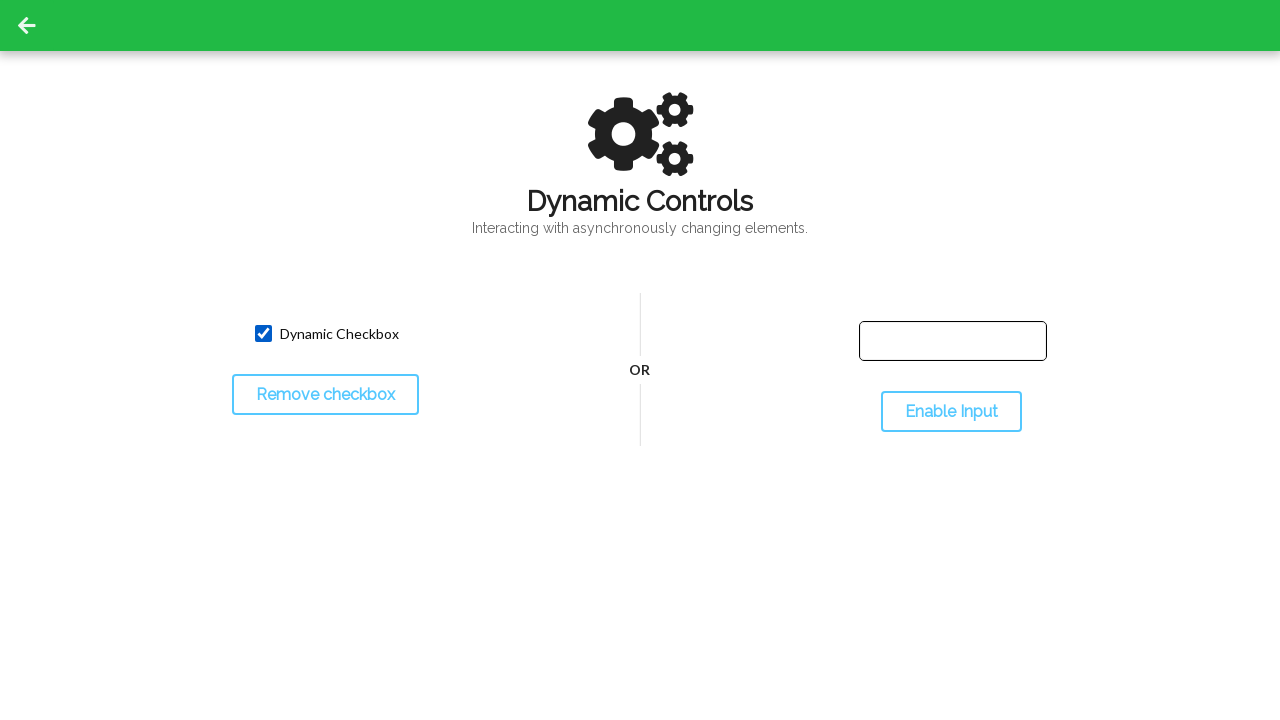